Tests adding specific vegetables (Cucumber and Brocolli) to the shopping cart on a practice e-commerce site by iterating through product listings and clicking add to cart buttons

Starting URL: https://rahulshettyacademy.com/seleniumPractise/#/

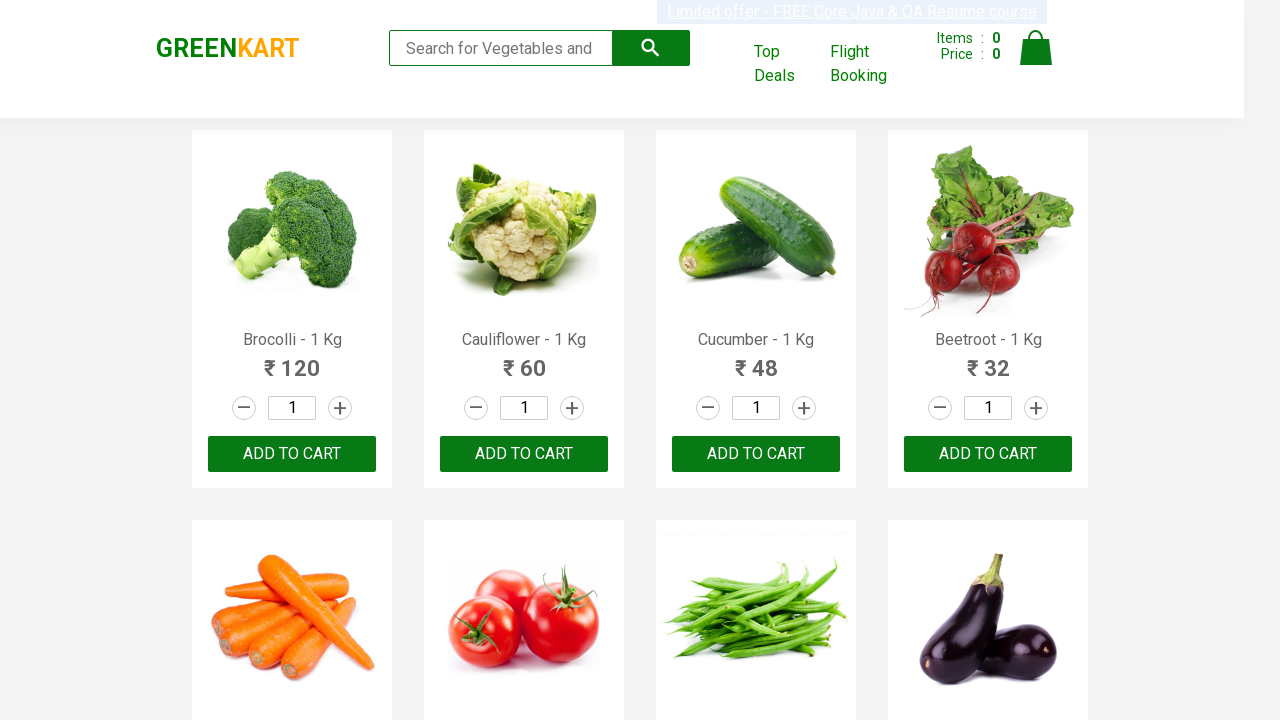

Waited for product listings to load
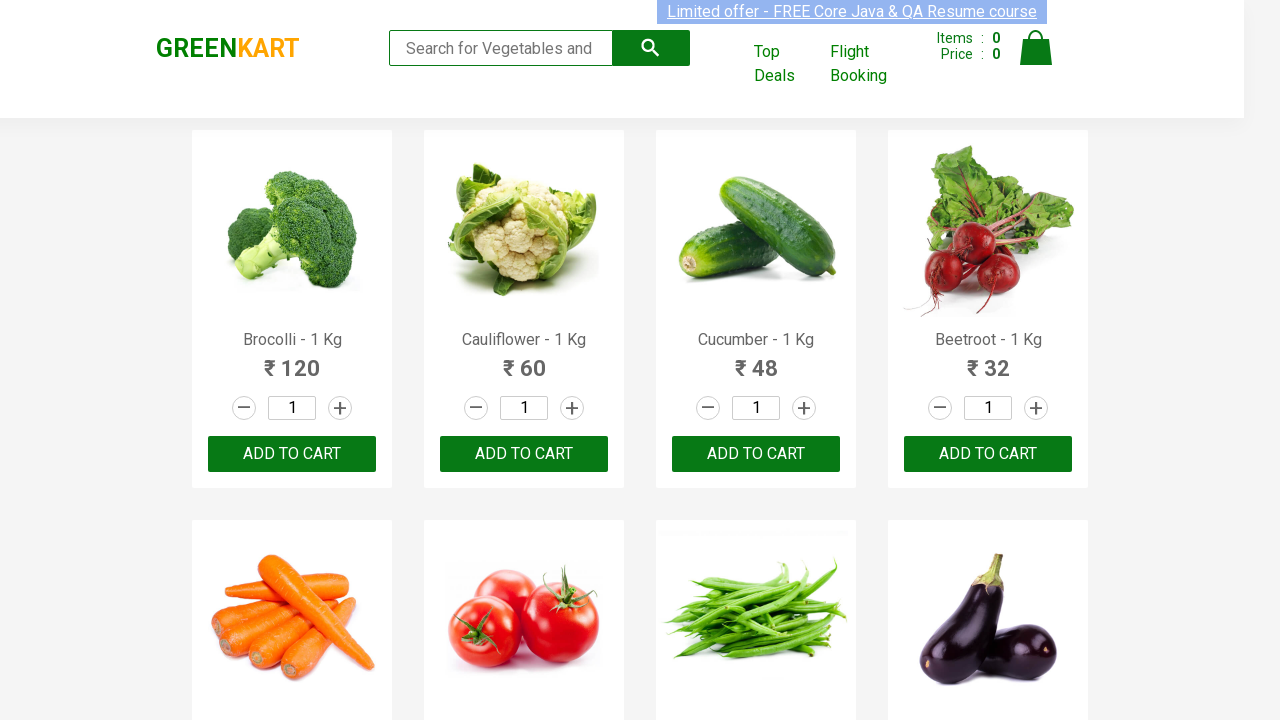

Retrieved all product name elements from the page
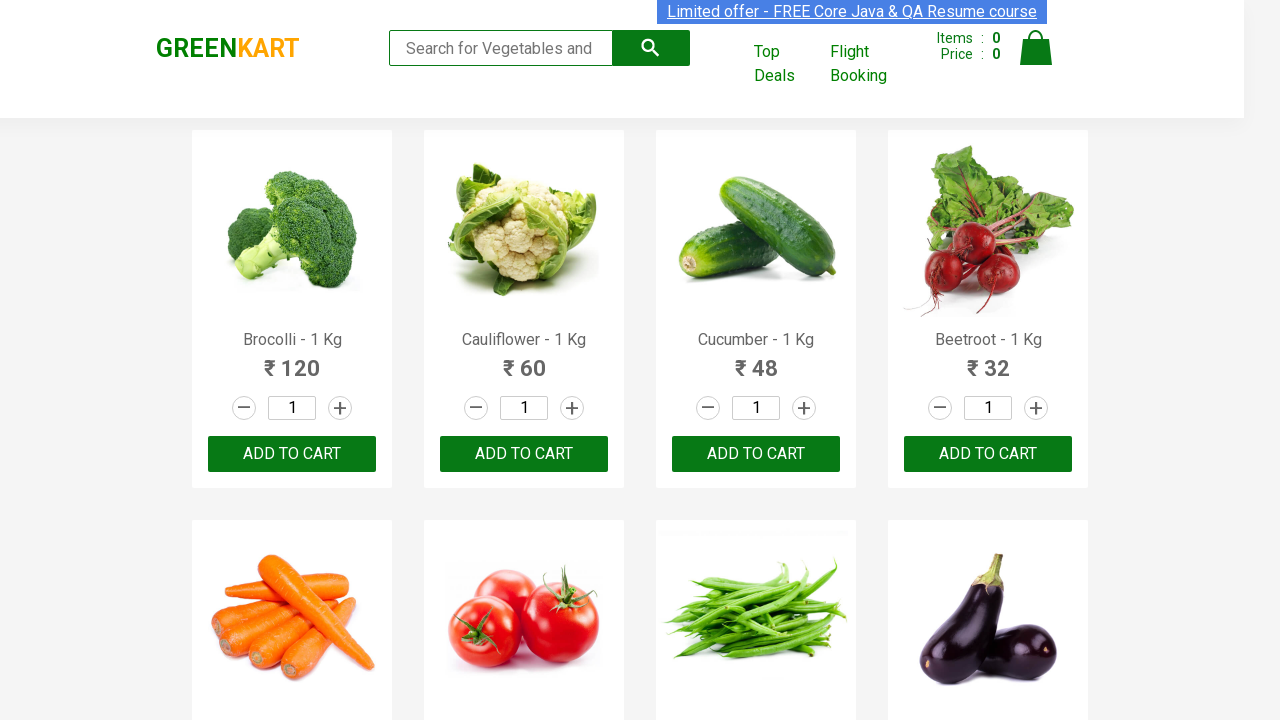

Added 'Brocolli' to cart (item 1 of 2)
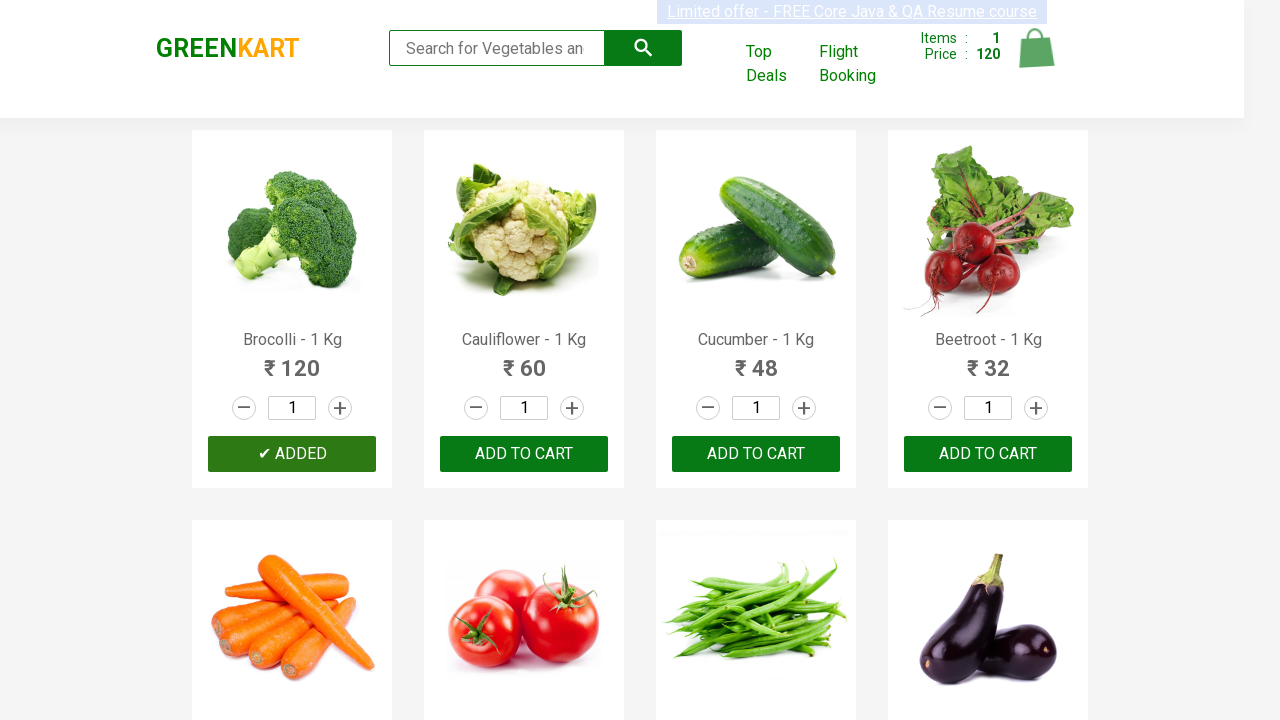

Added 'Cucumber' to cart (item 2 of 2)
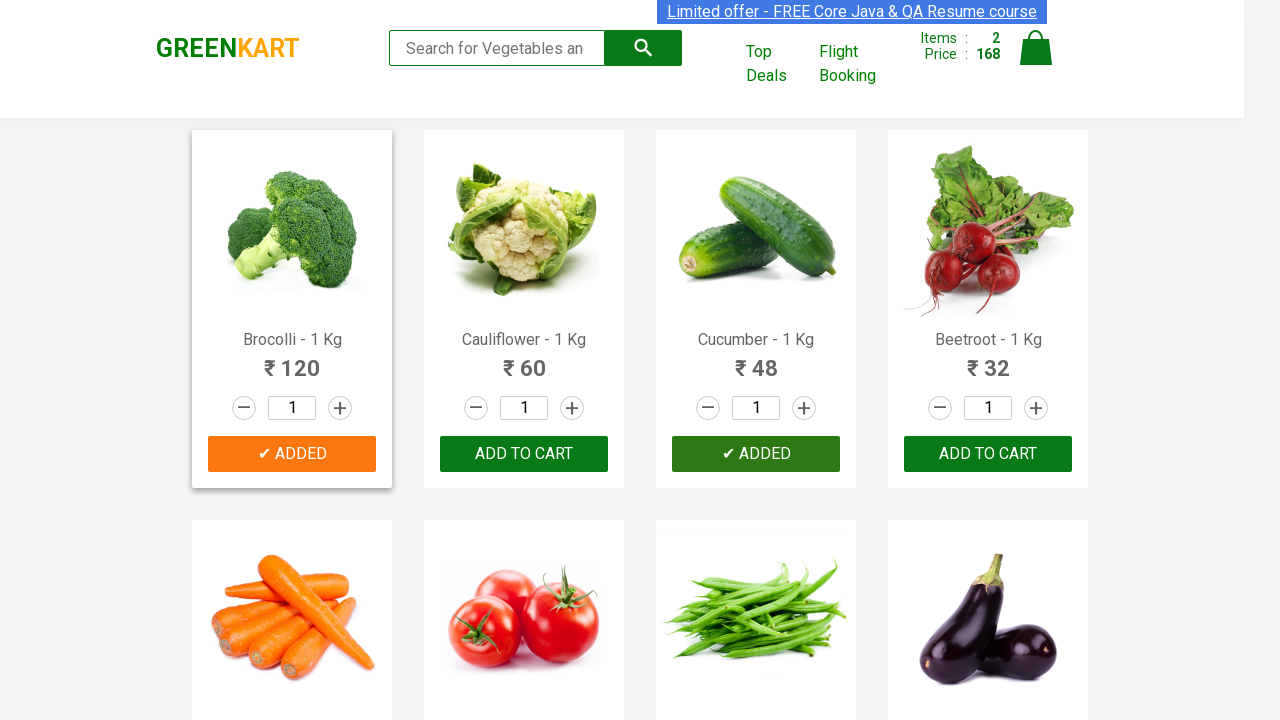

Successfully added all requested vegetables to cart
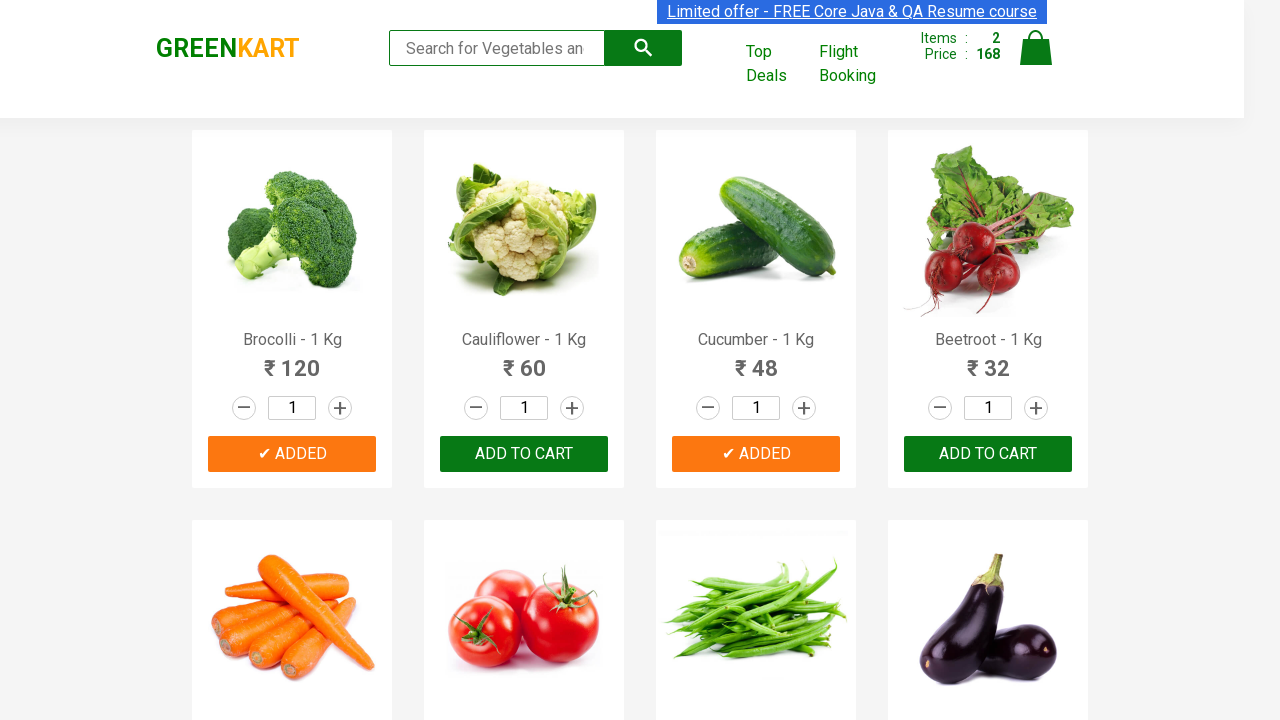

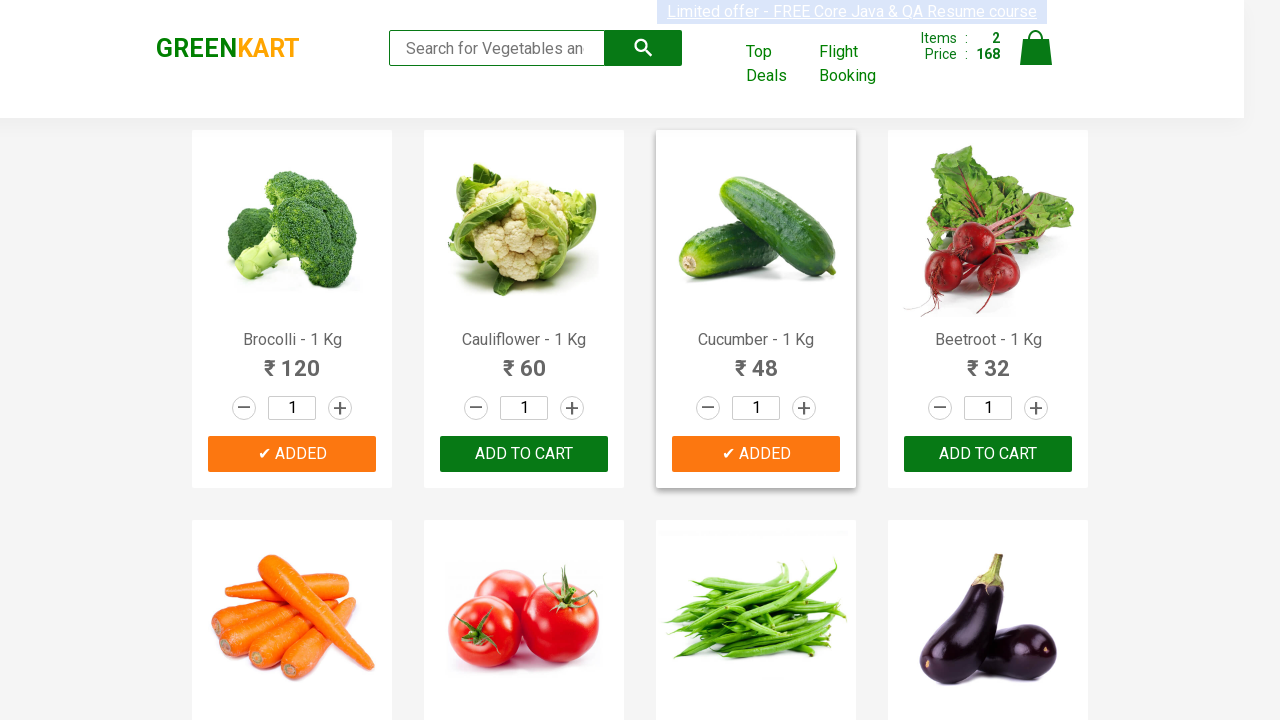